Navigates to the SpiceJet airline website homepage and verifies it loads successfully

Starting URL: https://spicejet.com

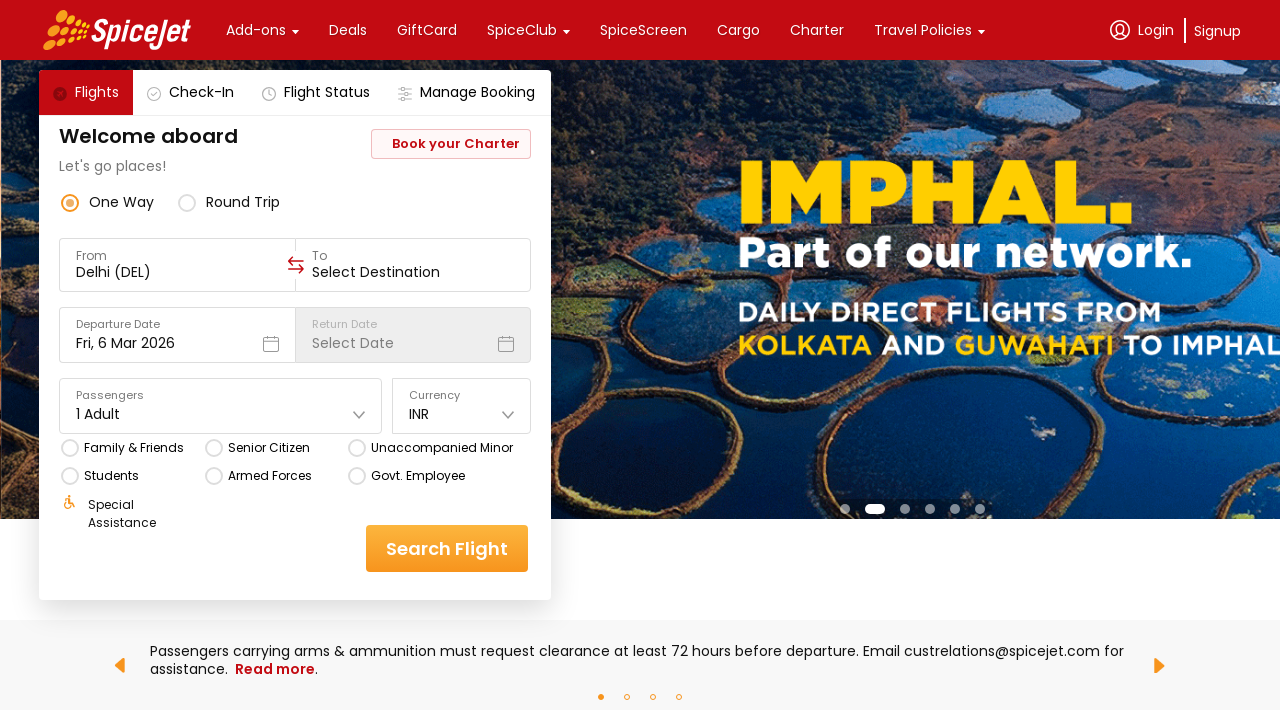

Waited for SpiceJet homepage to load (DOM content loaded)
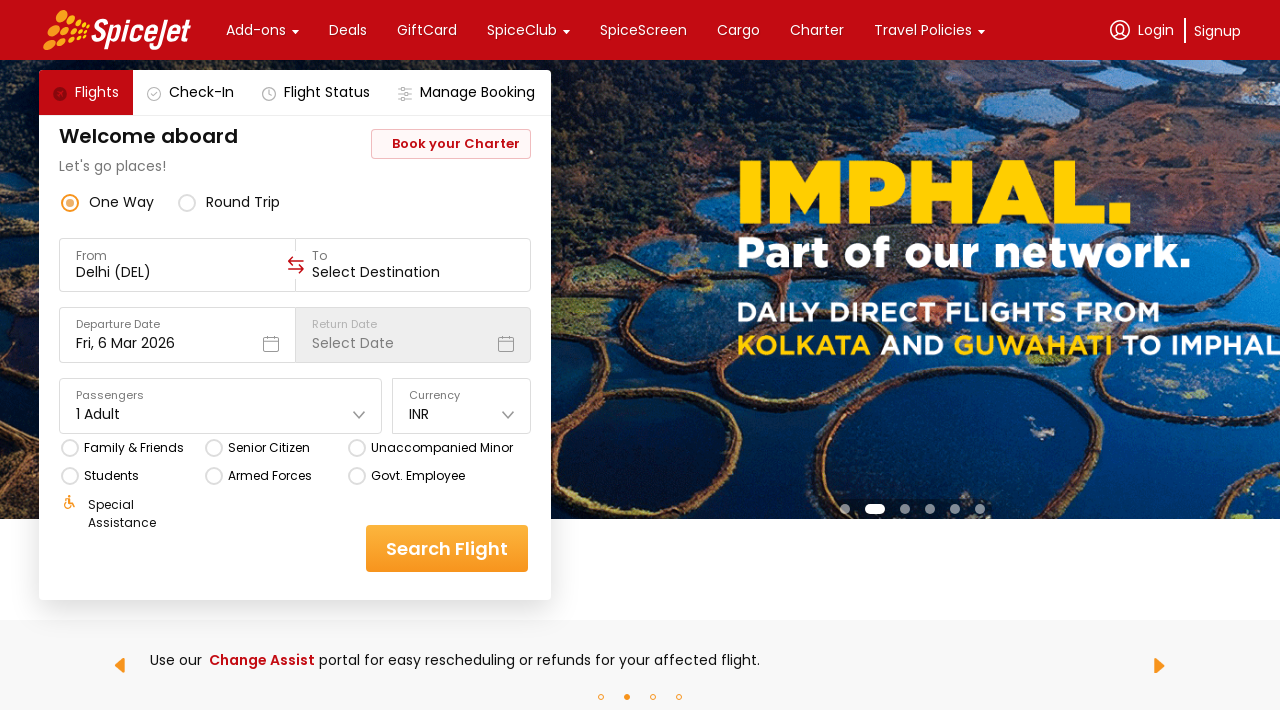

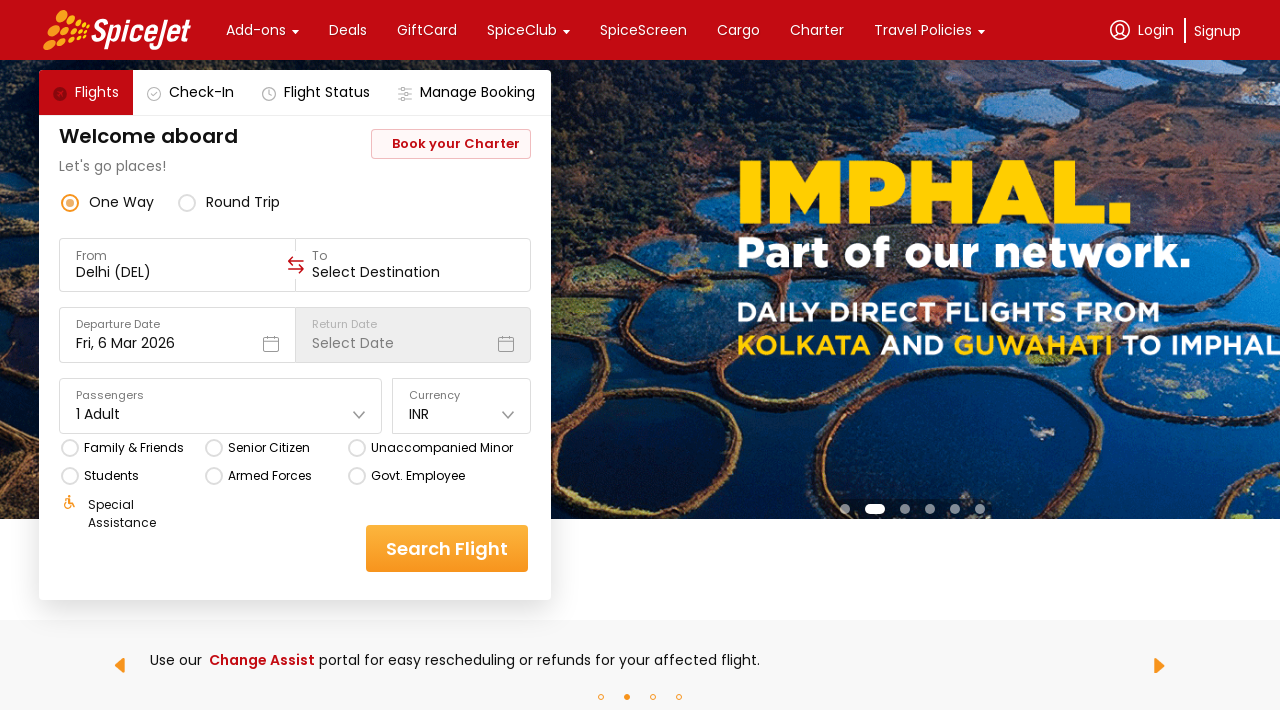